Tests multiple window handling by navigating to Google signup page, clicking the Help link which opens a new window, switching to the child window, and verifying the help center title is displayed.

Starting URL: https://accounts.google.com/signup

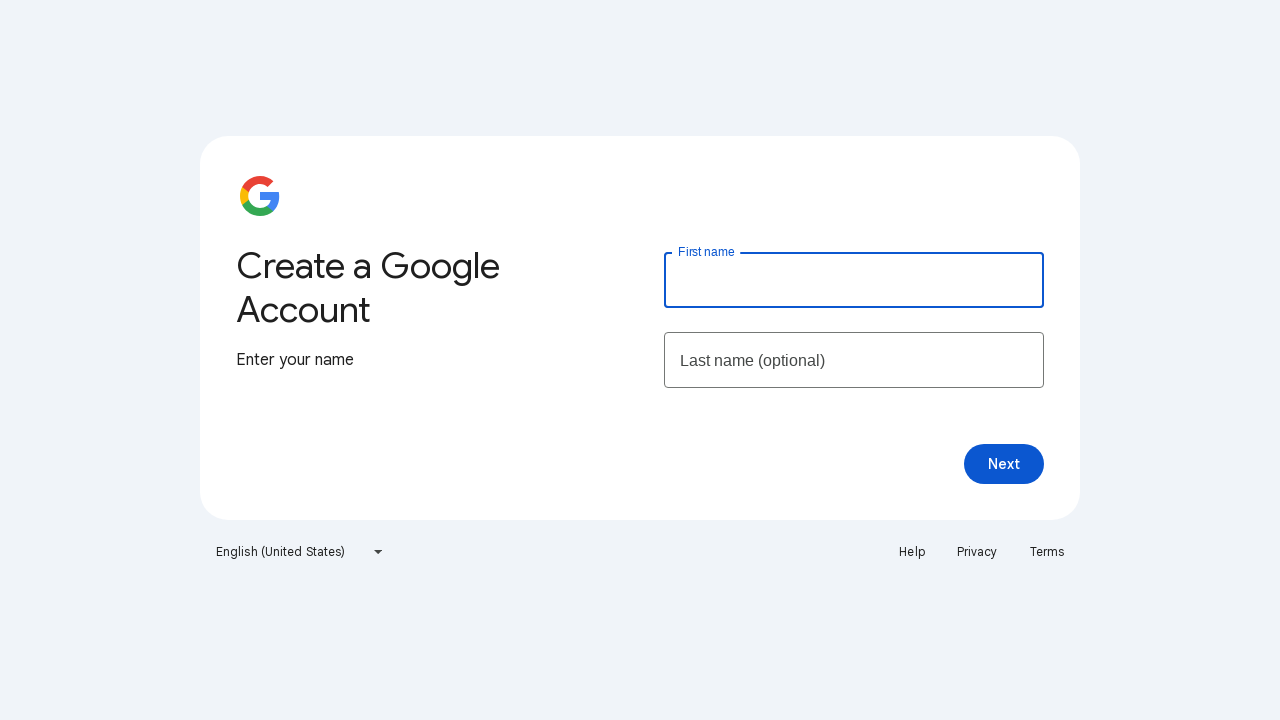

Navigated to Google signup page
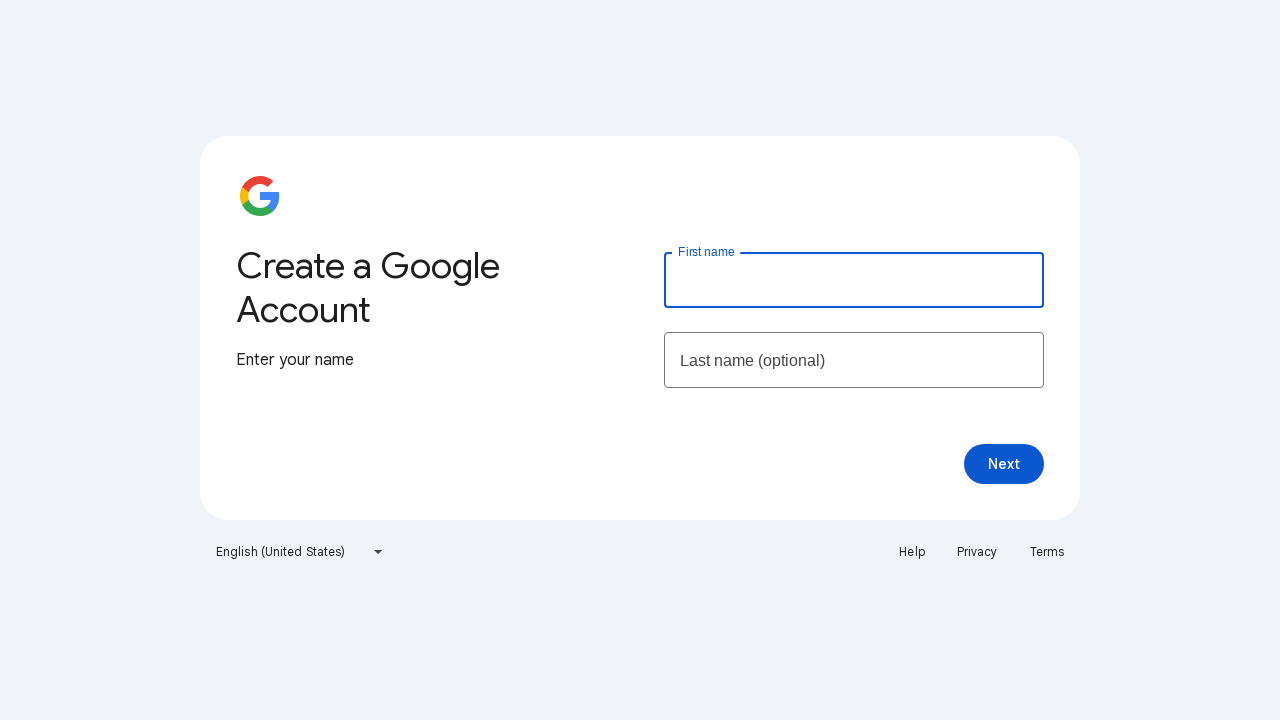

Clicked Help link and child window opened at (912, 552) on text=Help
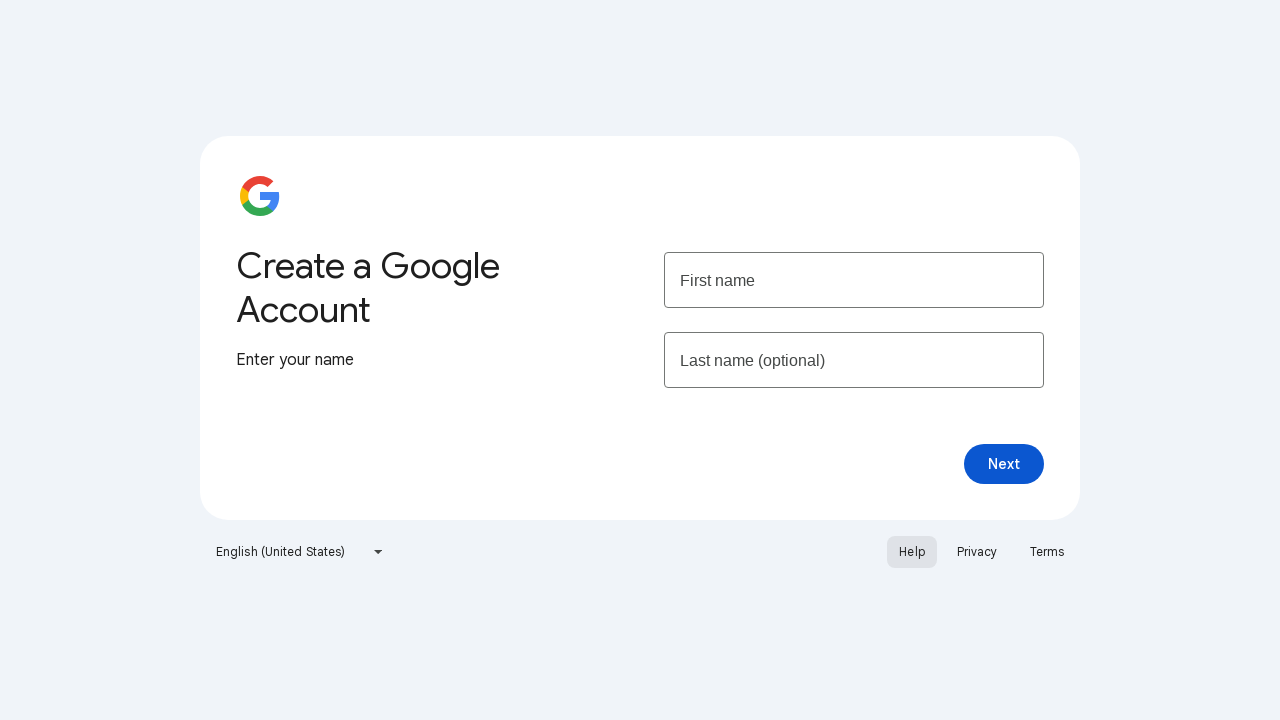

Child window loaded completely
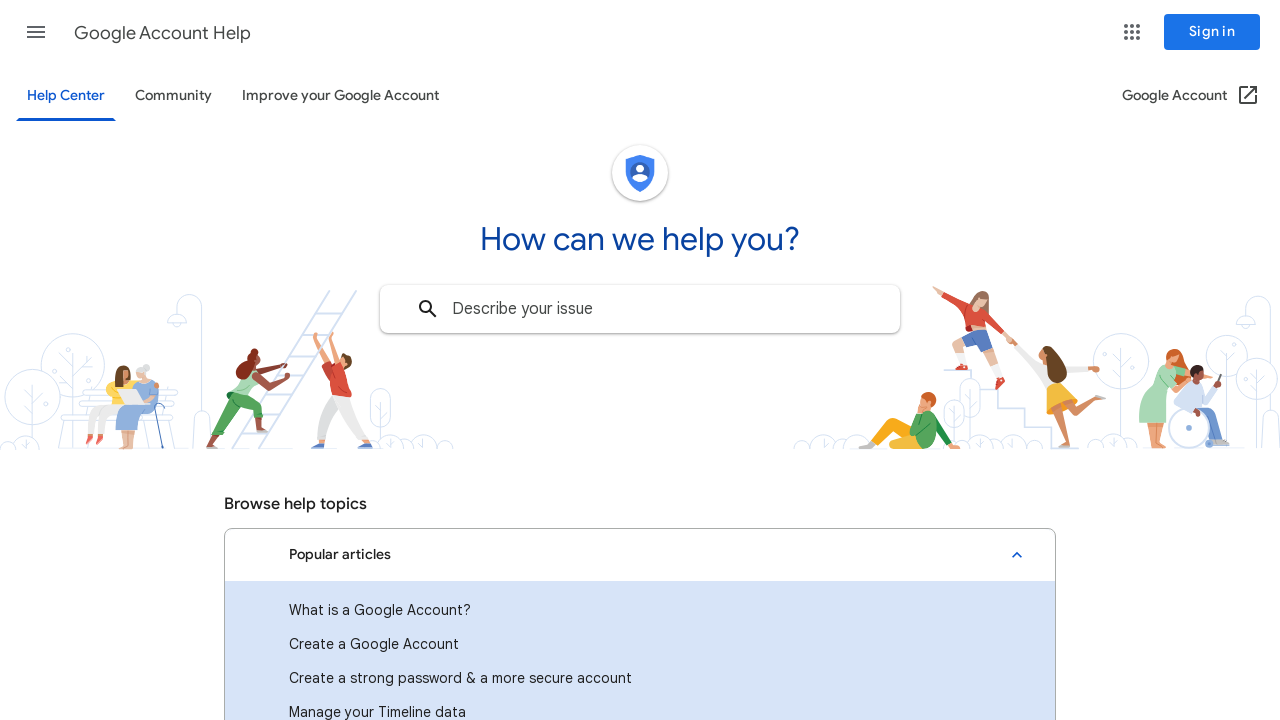

Verified help center title element is displayed
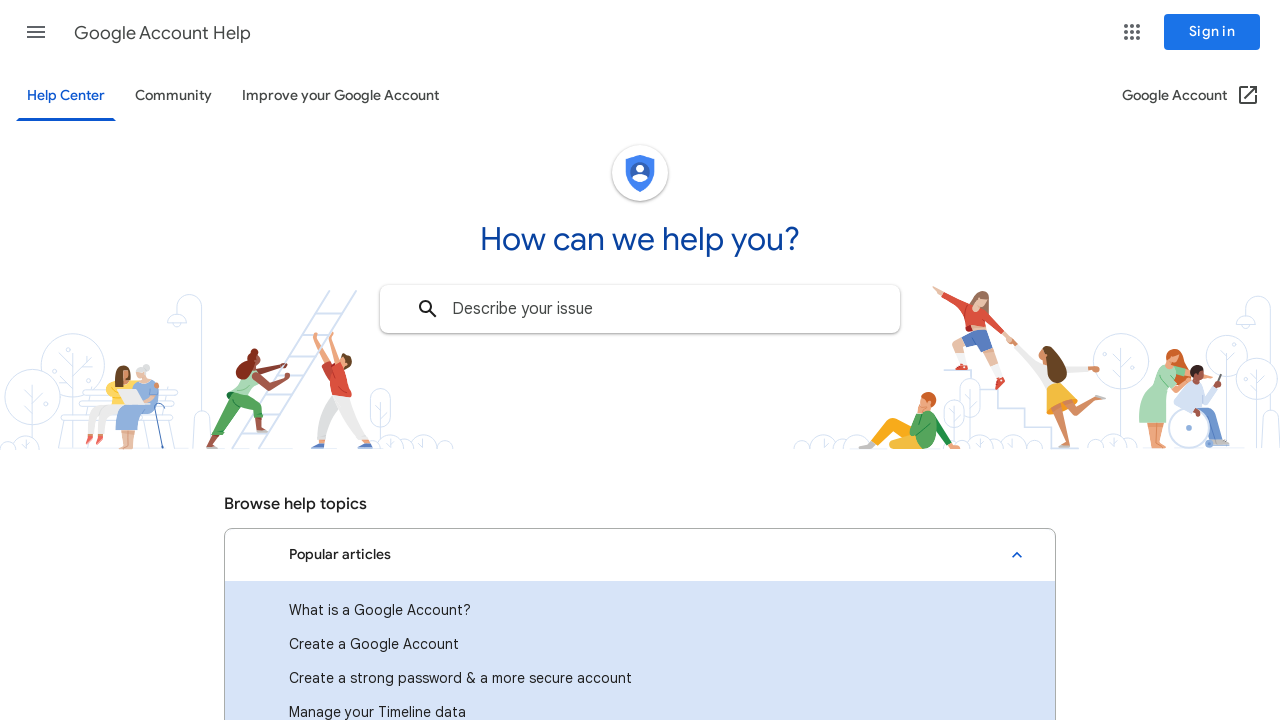

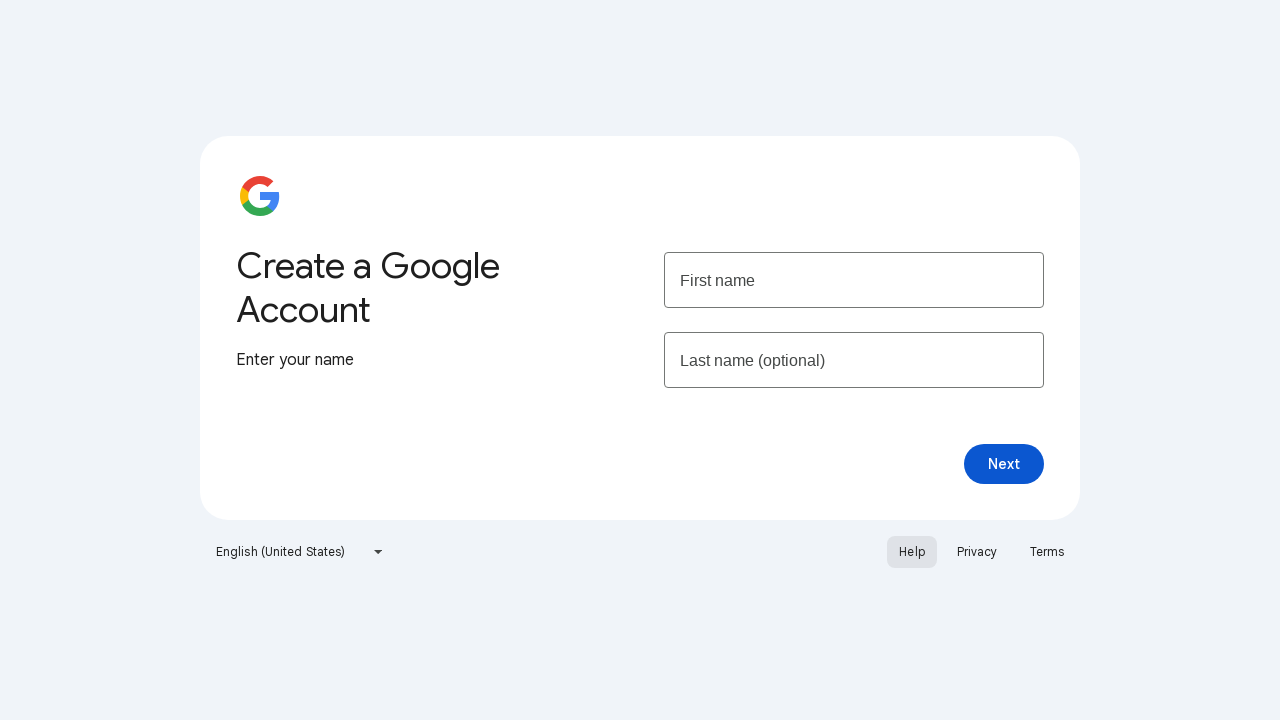